Navigates to the Brazilian telecommunications regulatory agency (Anatel) IST values page, clicks all expandable panel buttons to reveal content, and waits for tables to become visible.

Starting URL: https://www.gov.br/anatel/pt-br/regulado/competicao/tarifas-e-precos/valores-do-ist

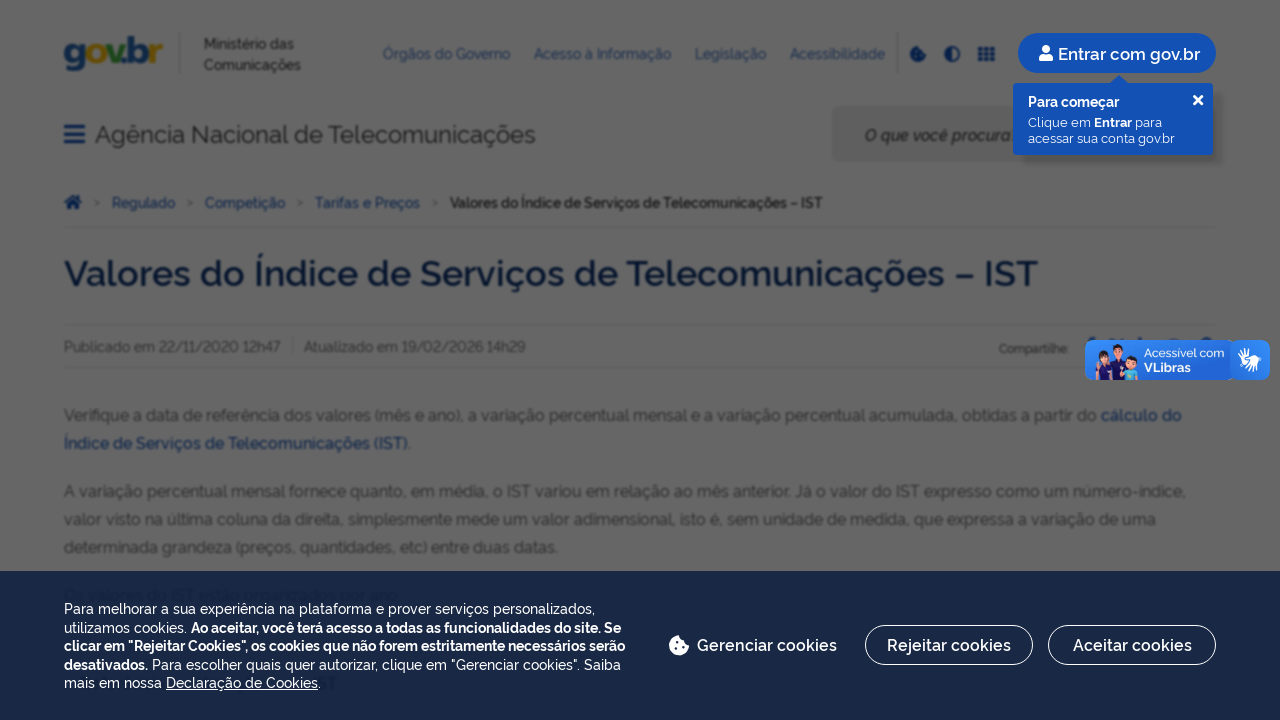

Located all expandable panel buttons on IST values page
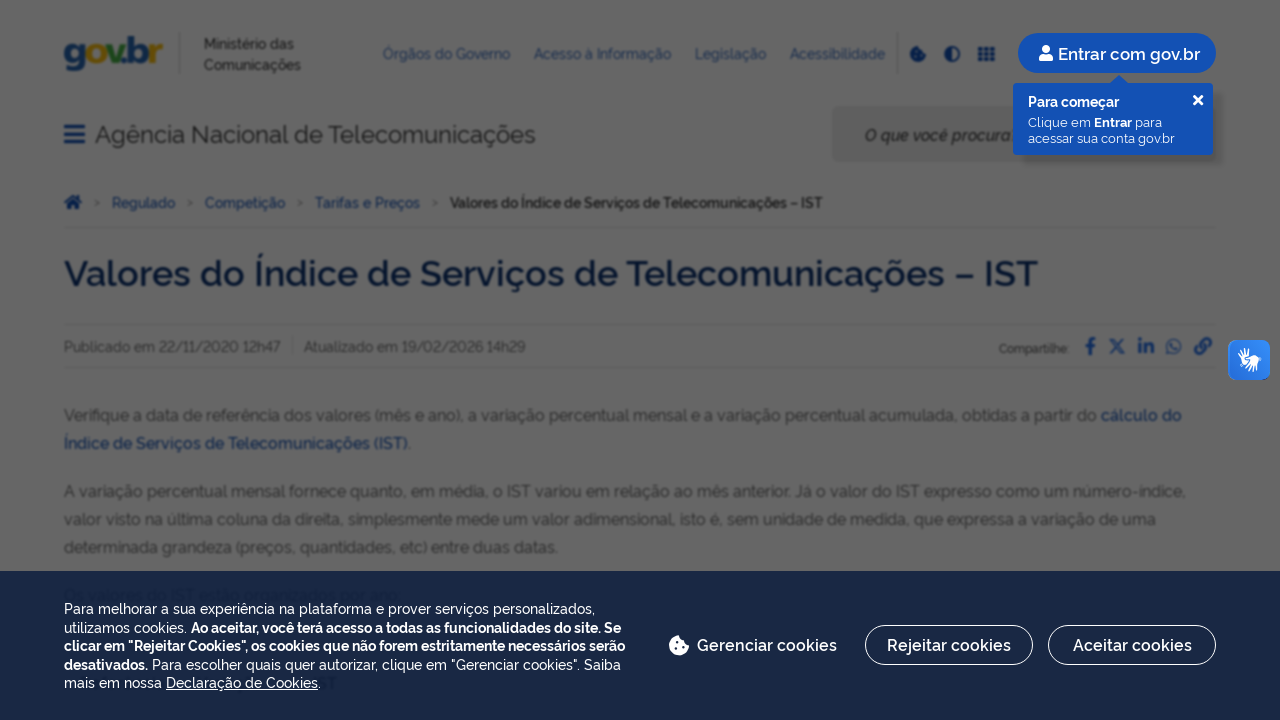

Tables became visible after expanding all panels
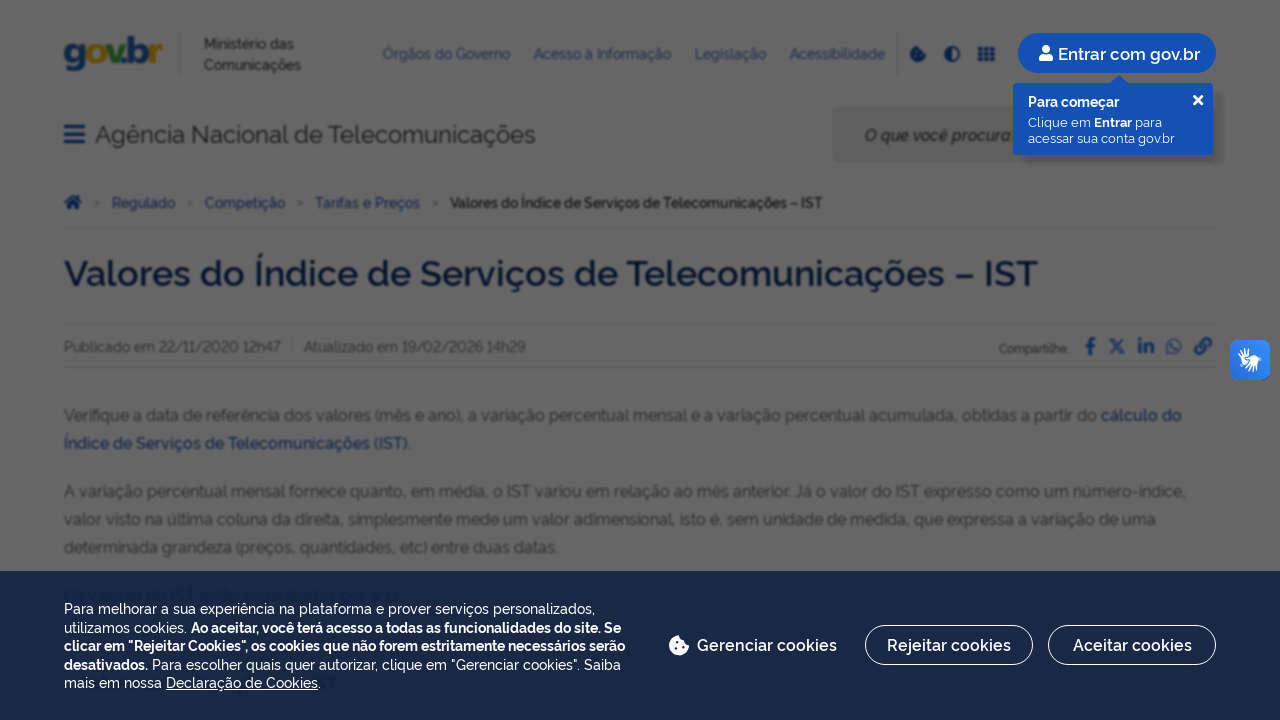

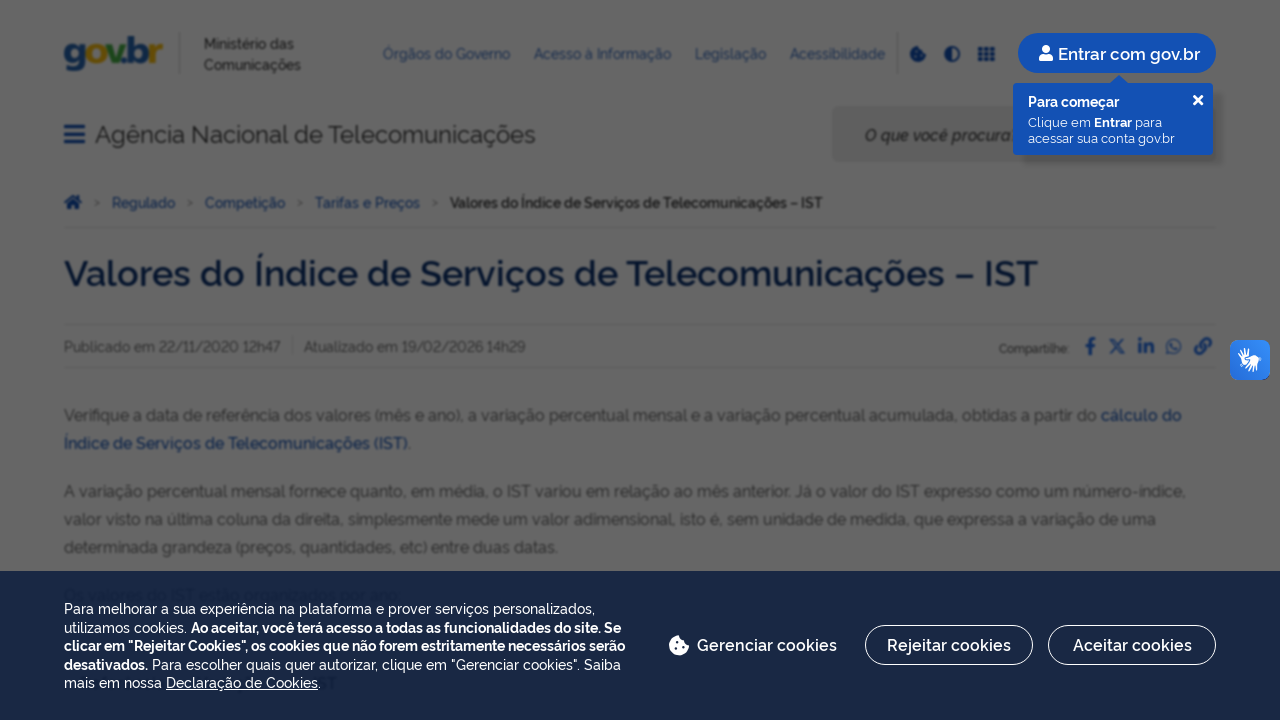